Tests checkbox functionality on a practice page by verifying initial unchecked state, clicking the Senior Citizen Discount checkbox, and verifying it becomes checked

Starting URL: https://rahulshettyacademy.com/dropdownsPractise/

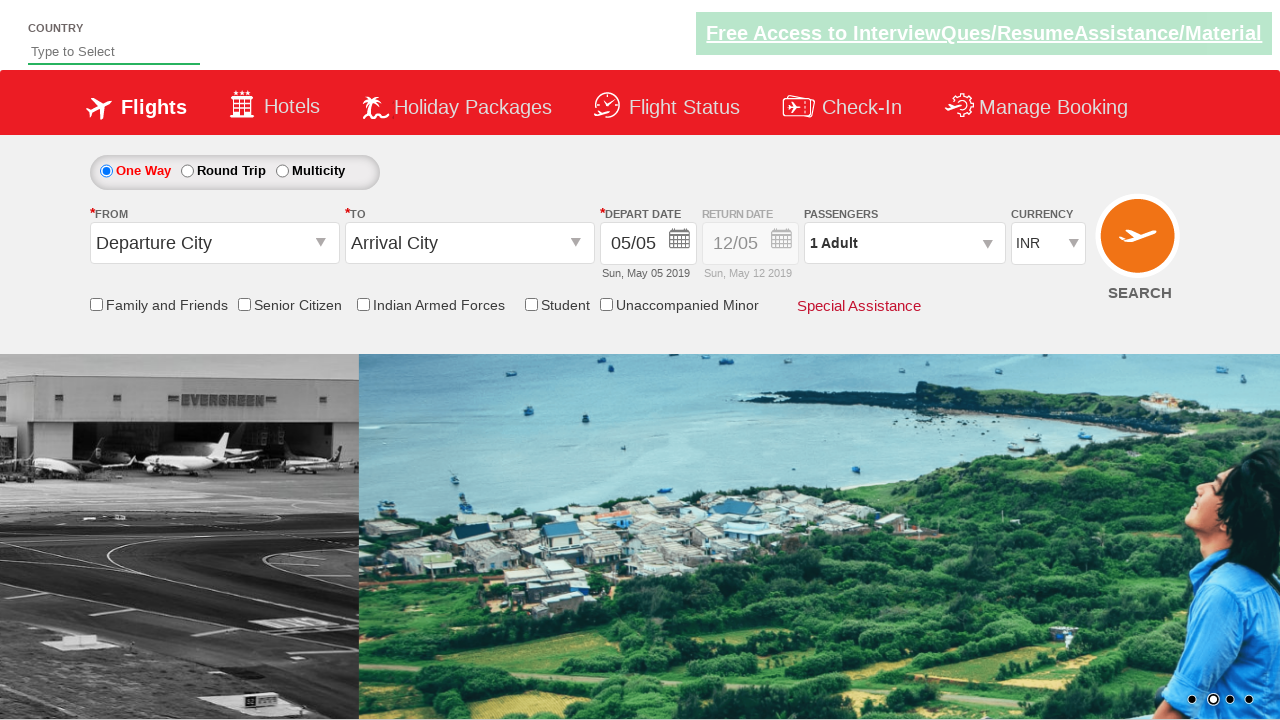

Page loaded and DOM content rendered
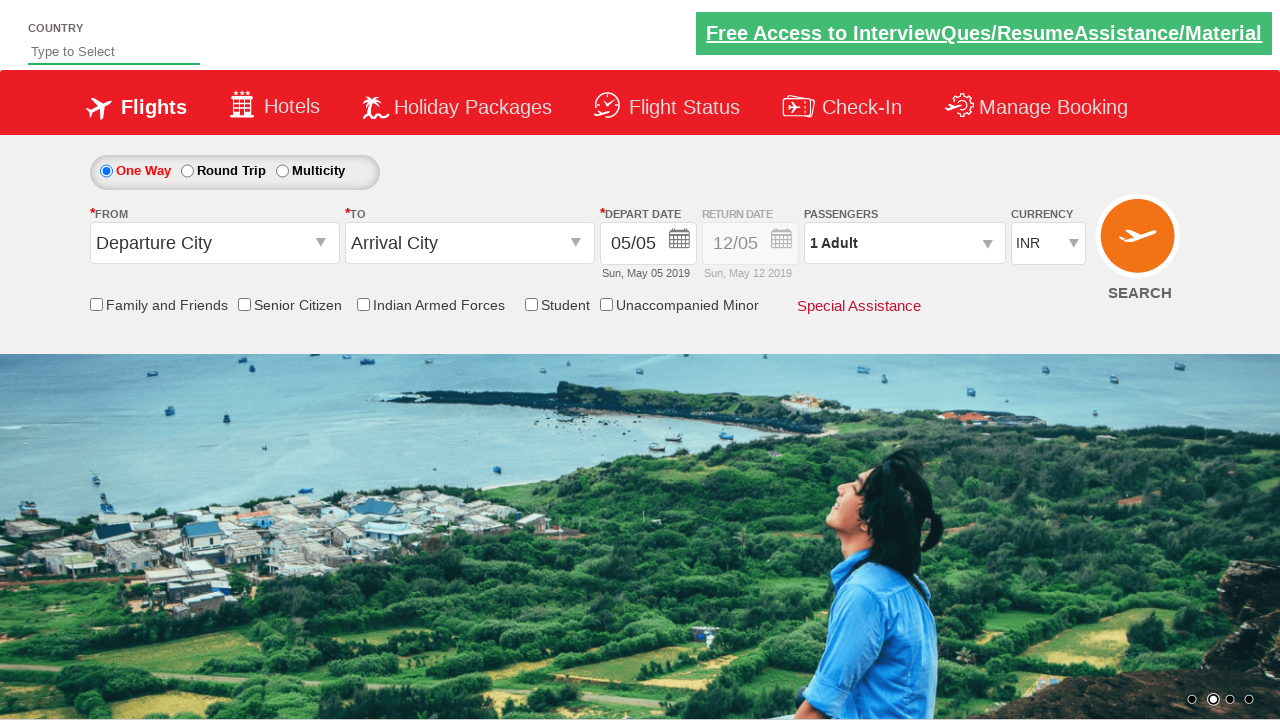

Located Senior Citizen Discount checkbox element
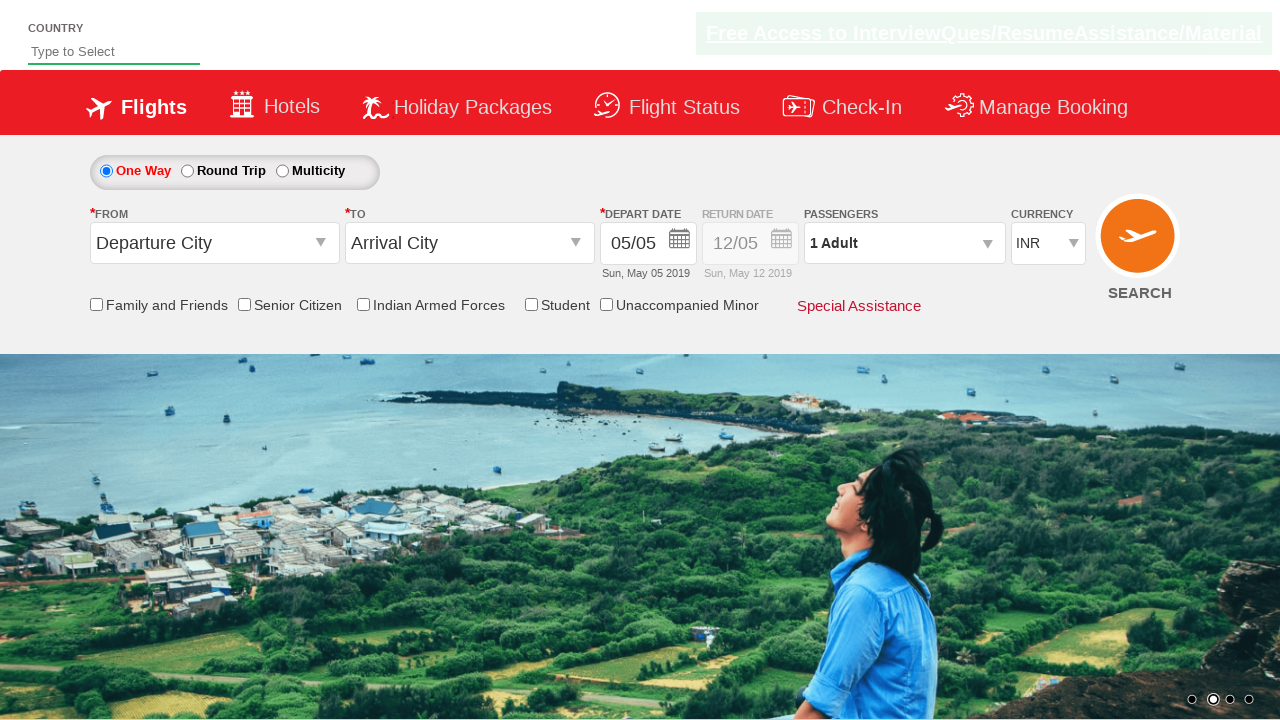

Verified Senior Citizen Discount checkbox is initially unchecked
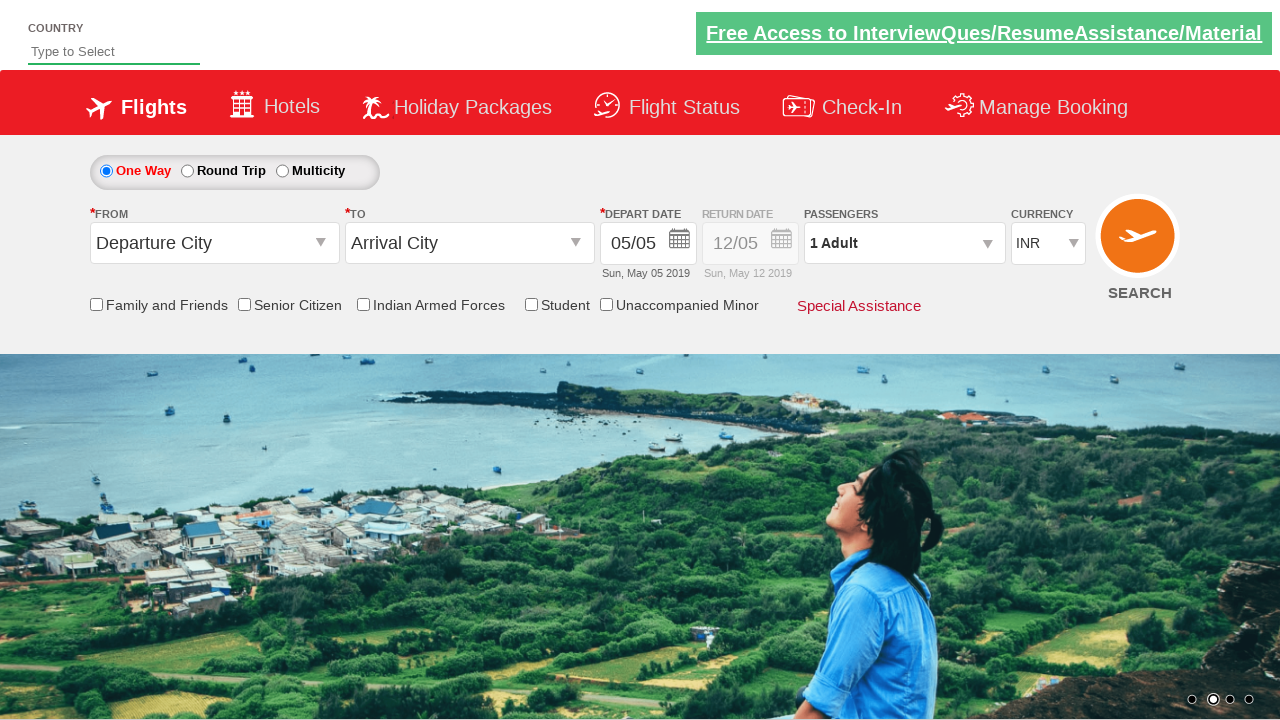

Clicked Senior Citizen Discount checkbox at (244, 304) on xpath=//input[contains(@name,'SeniorCitizenDiscount')]
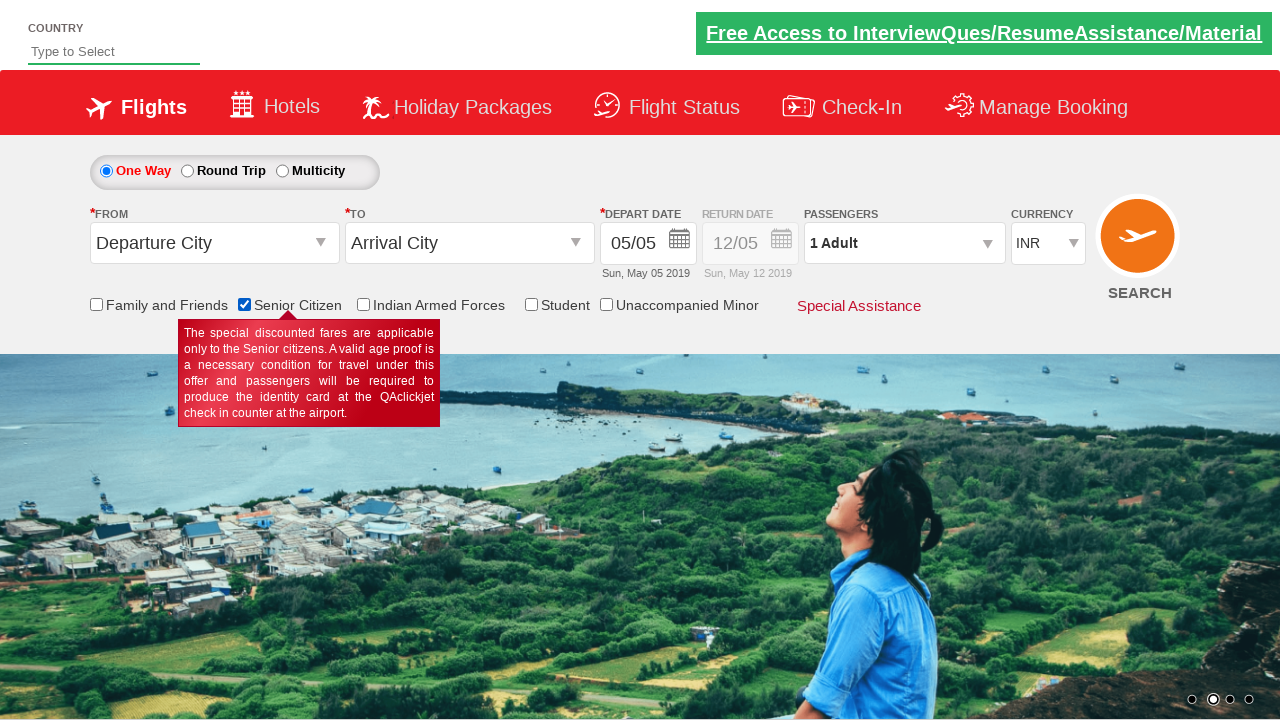

Verified Senior Citizen Discount checkbox is now checked
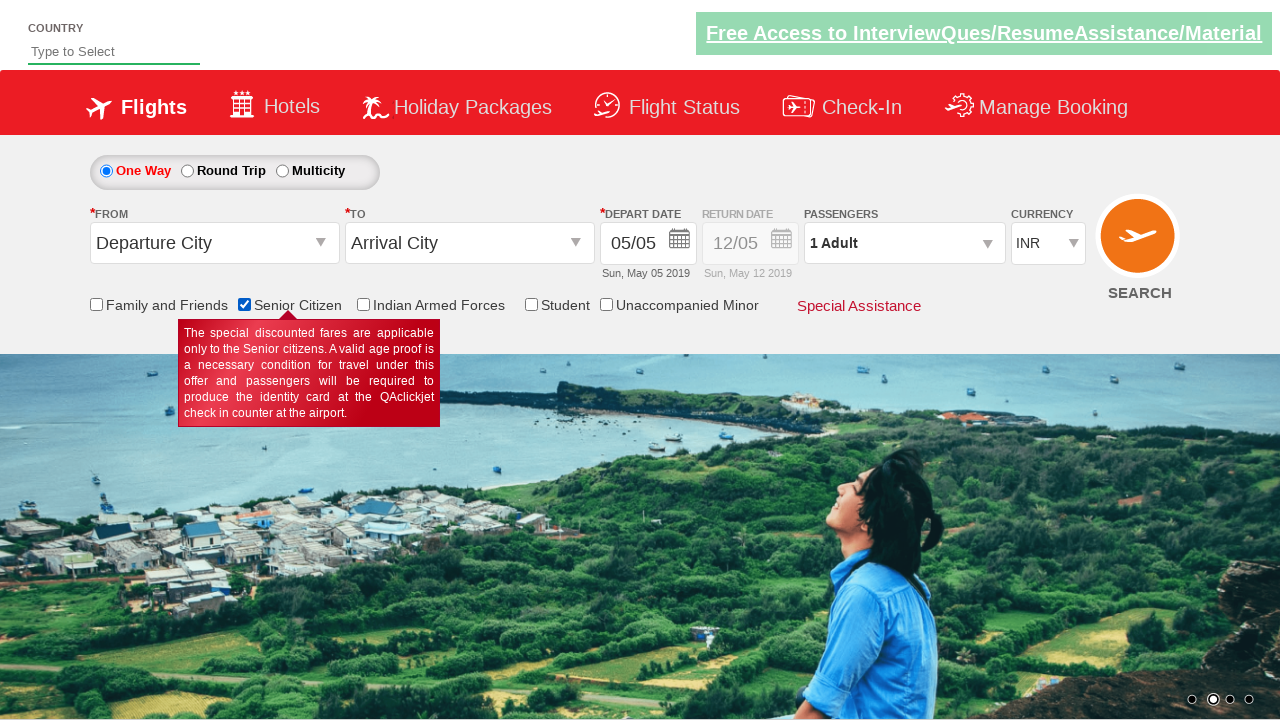

Counted all checkboxes on page: 6 total
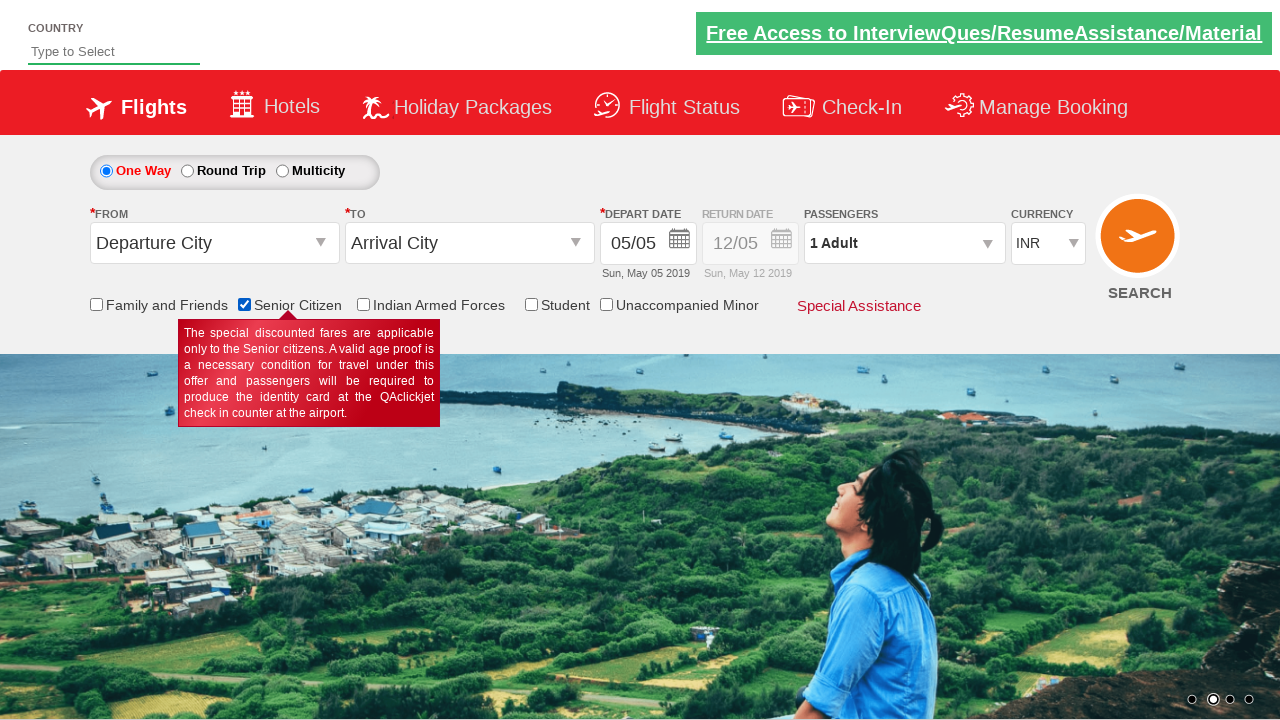

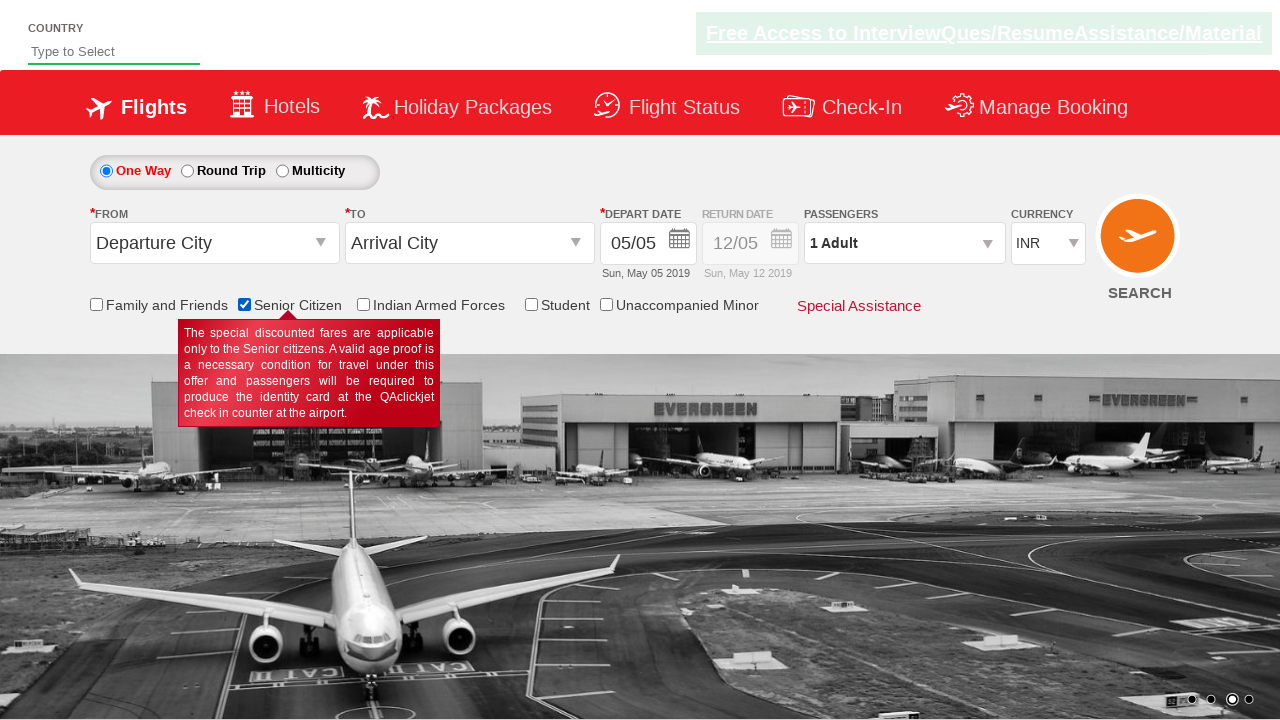